Tests right-click context menu functionality by performing a right-click action on an element and then clicking on the "Copy" option from the context menu

Starting URL: http://swisnl.github.io/jQuery-contextMenu/demo.html

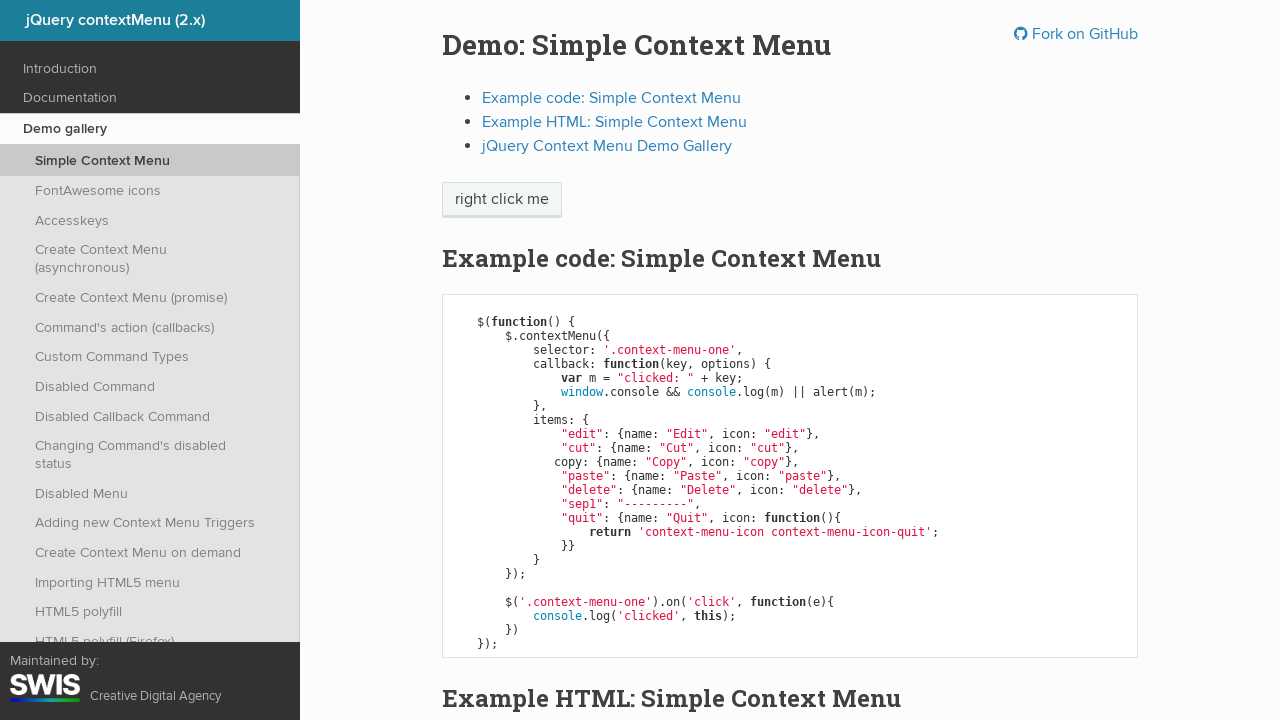

Located the 'right click me' element
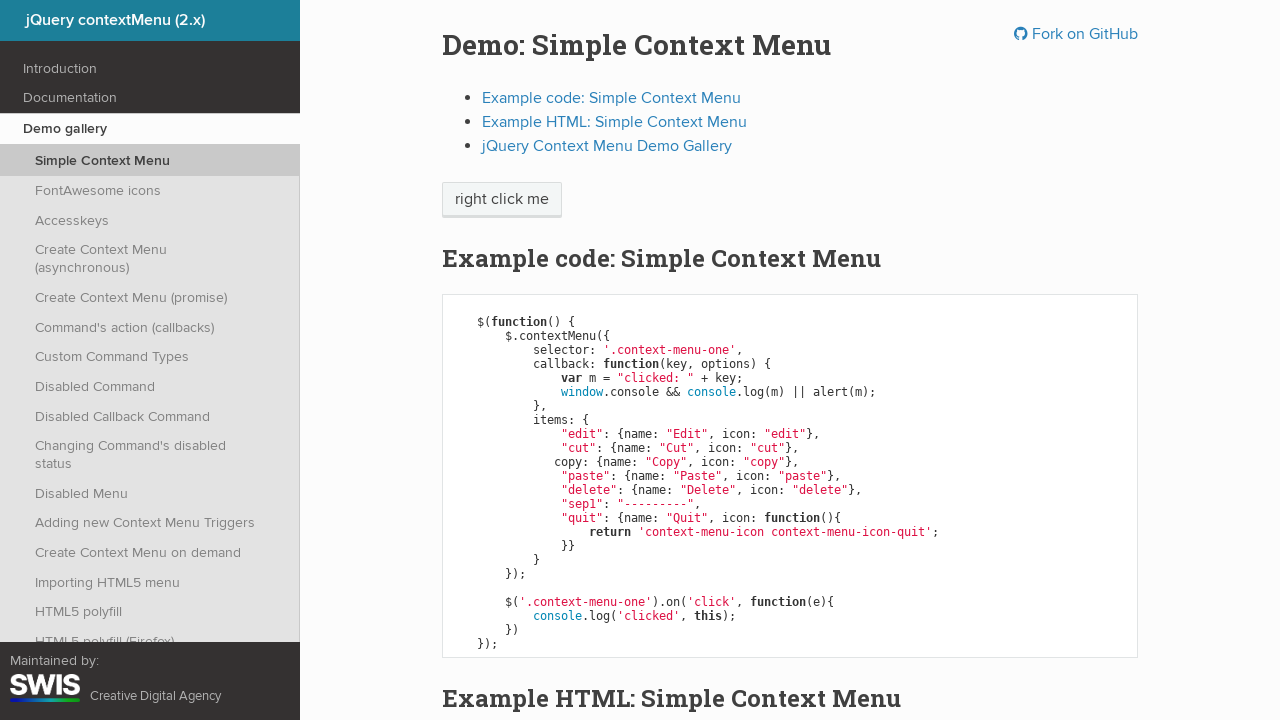

Performed right-click on the target element at (502, 200) on xpath=//span[contains(text(), 'right click me')]
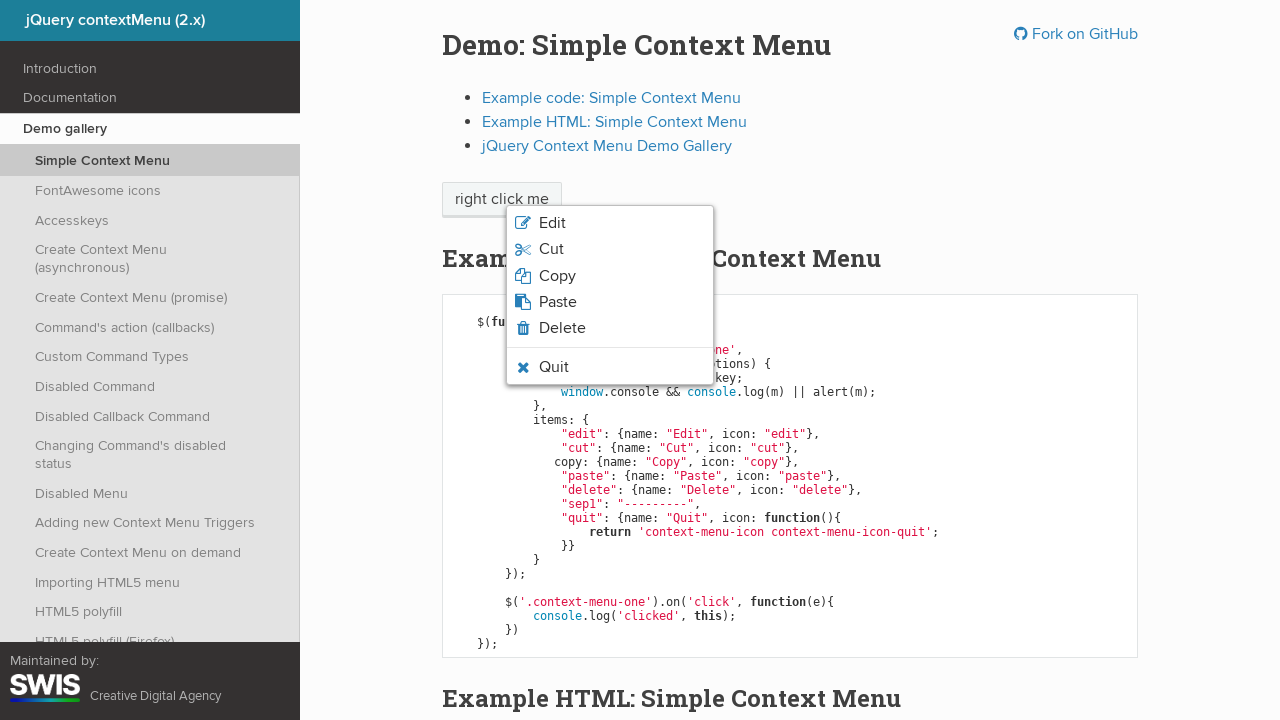

Clicked the Copy option from the context menu at (610, 276) on .context-menu-icon-copy
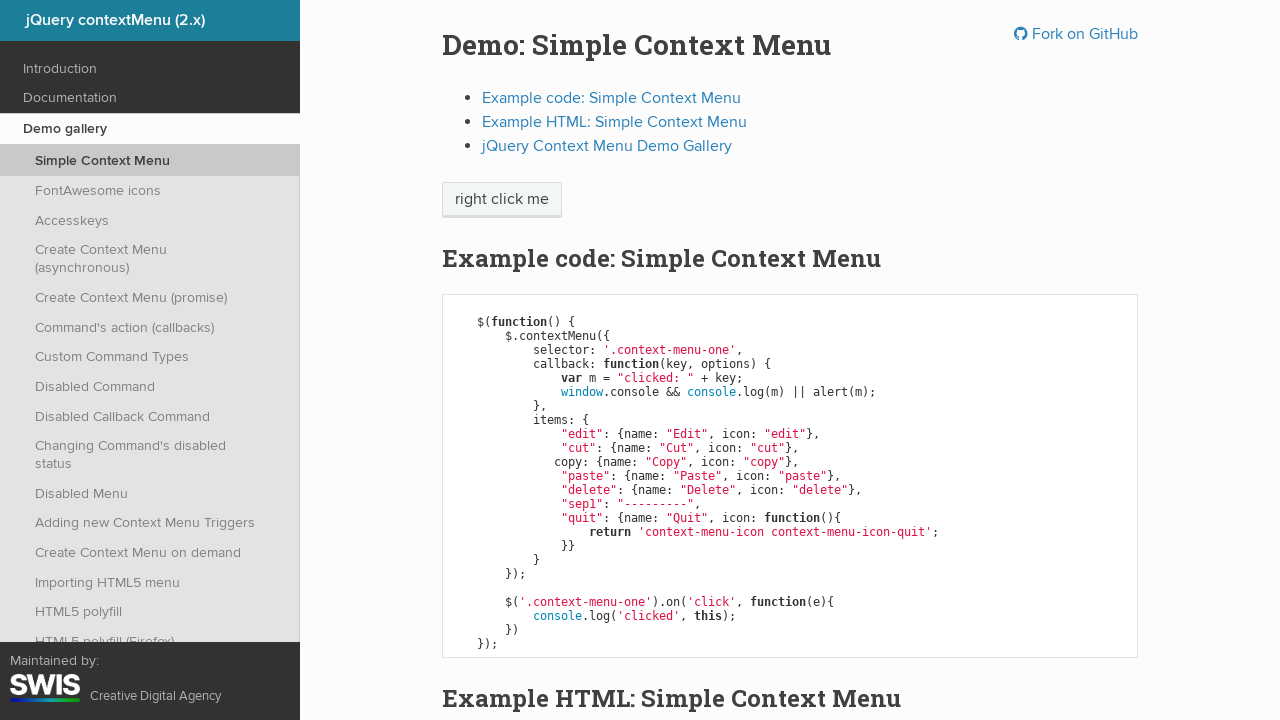

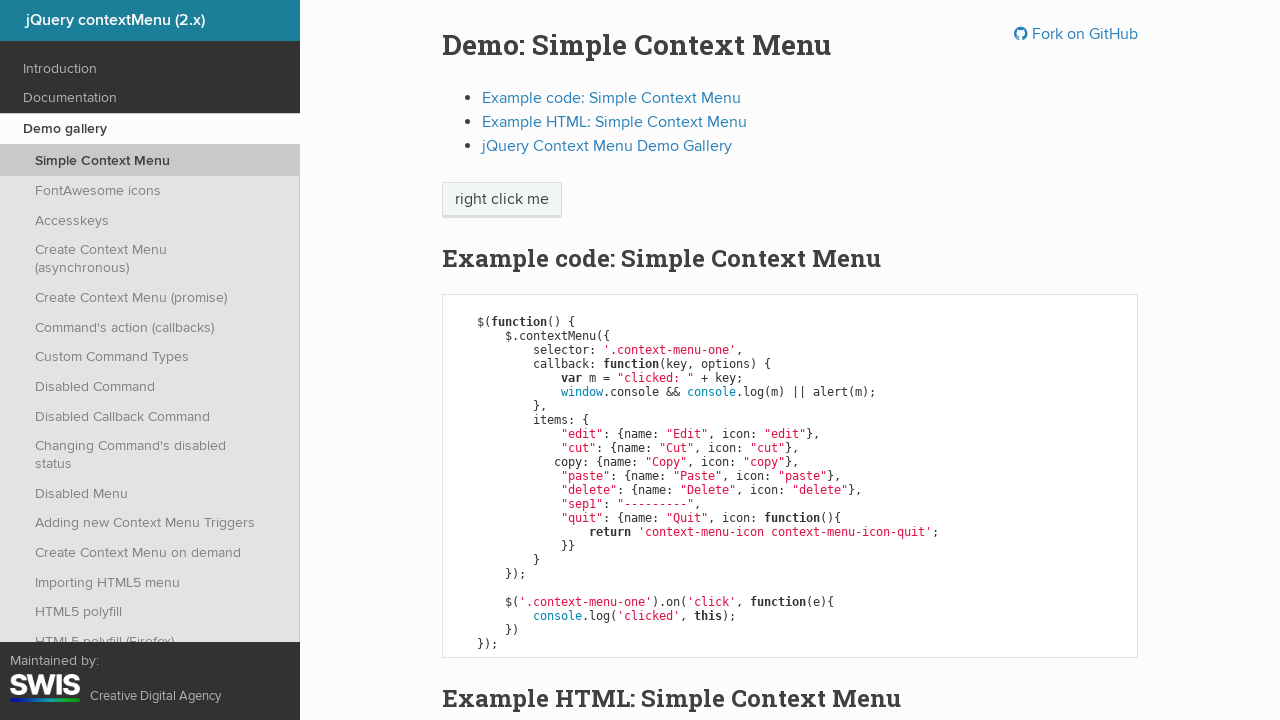